Tests checkbox functionality by navigating to the checkboxes page and clicking both checkbox inputs to toggle their states

Starting URL: https://the-internet.herokuapp.com/

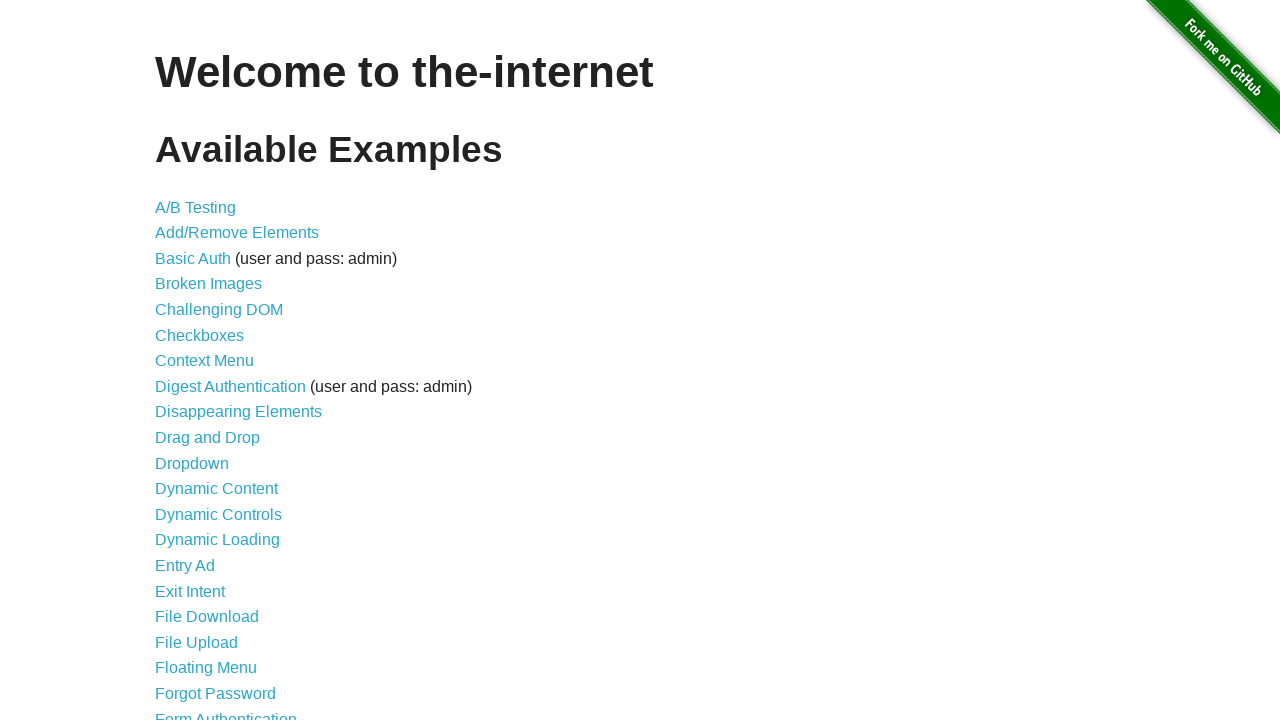

Clicked on the Checkboxes link in the main menu at (200, 335) on xpath=//*[@id='content']/ul/li[6]/a
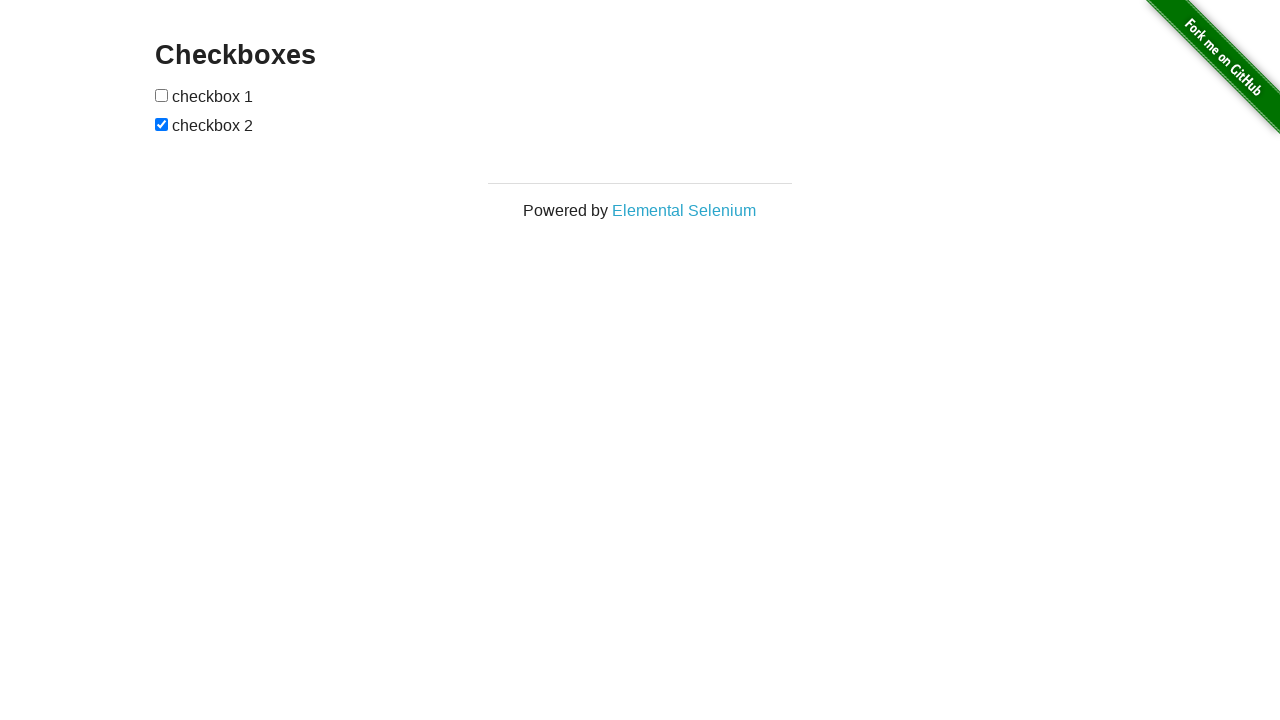

Checkboxes page loaded
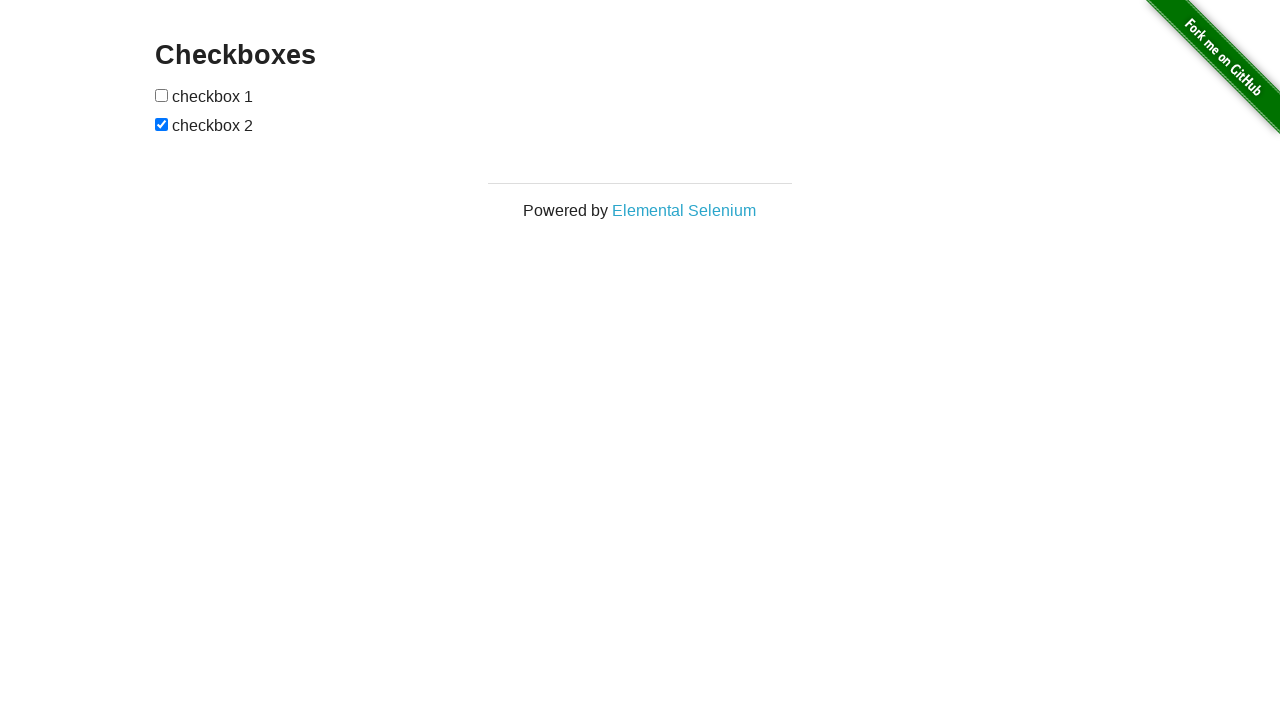

Clicked the first checkbox to toggle its state at (162, 95) on xpath=//*[@id='checkboxes']/input[1]
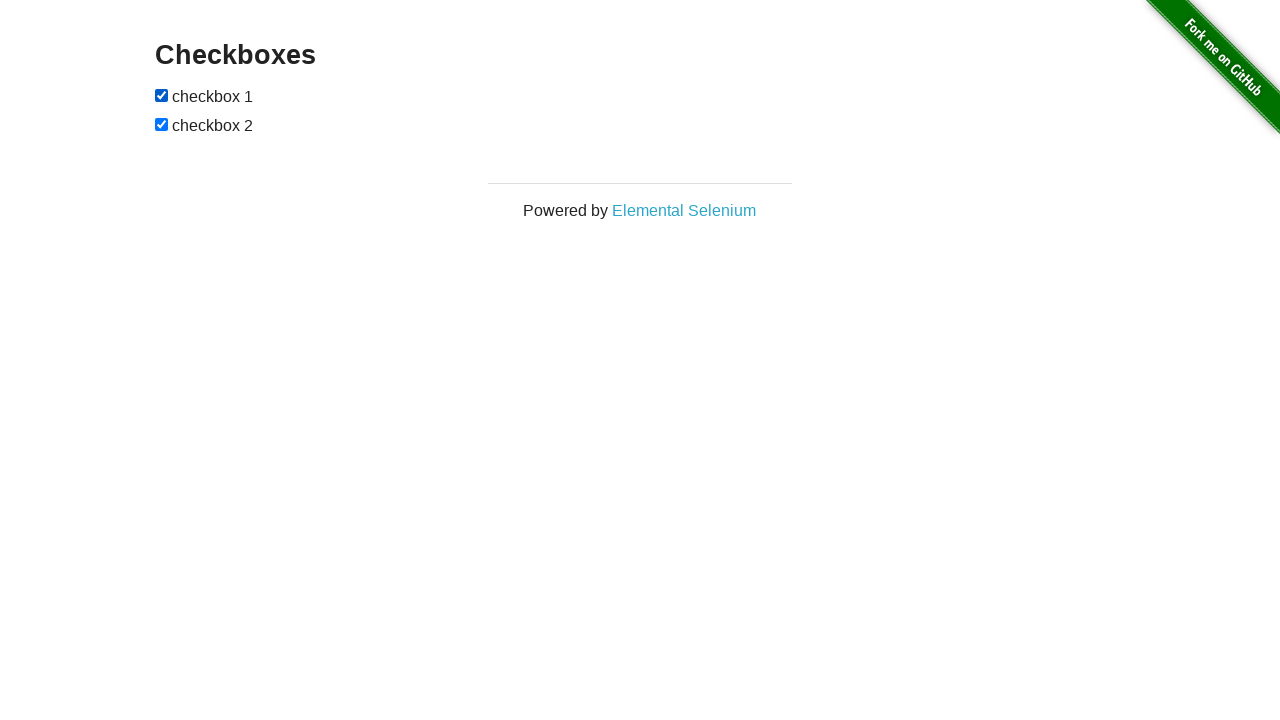

Clicked the second checkbox to toggle its state at (162, 124) on xpath=//*[@id='checkboxes']/input[2]
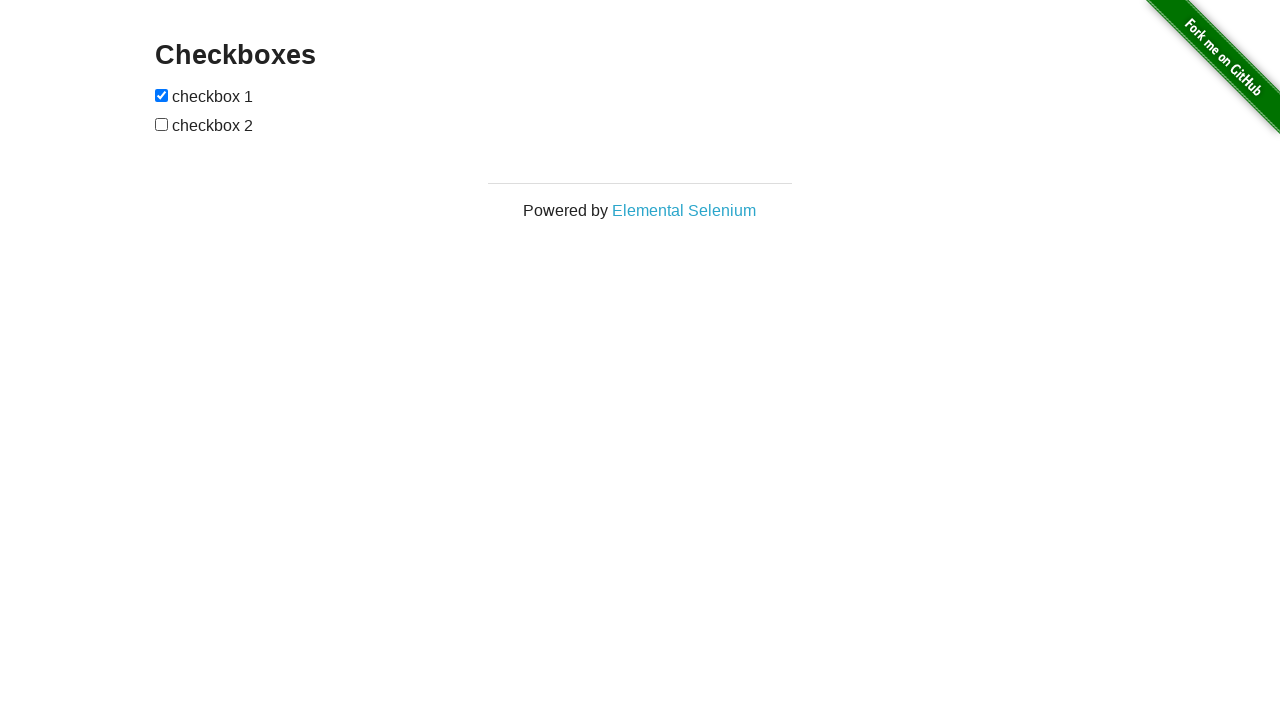

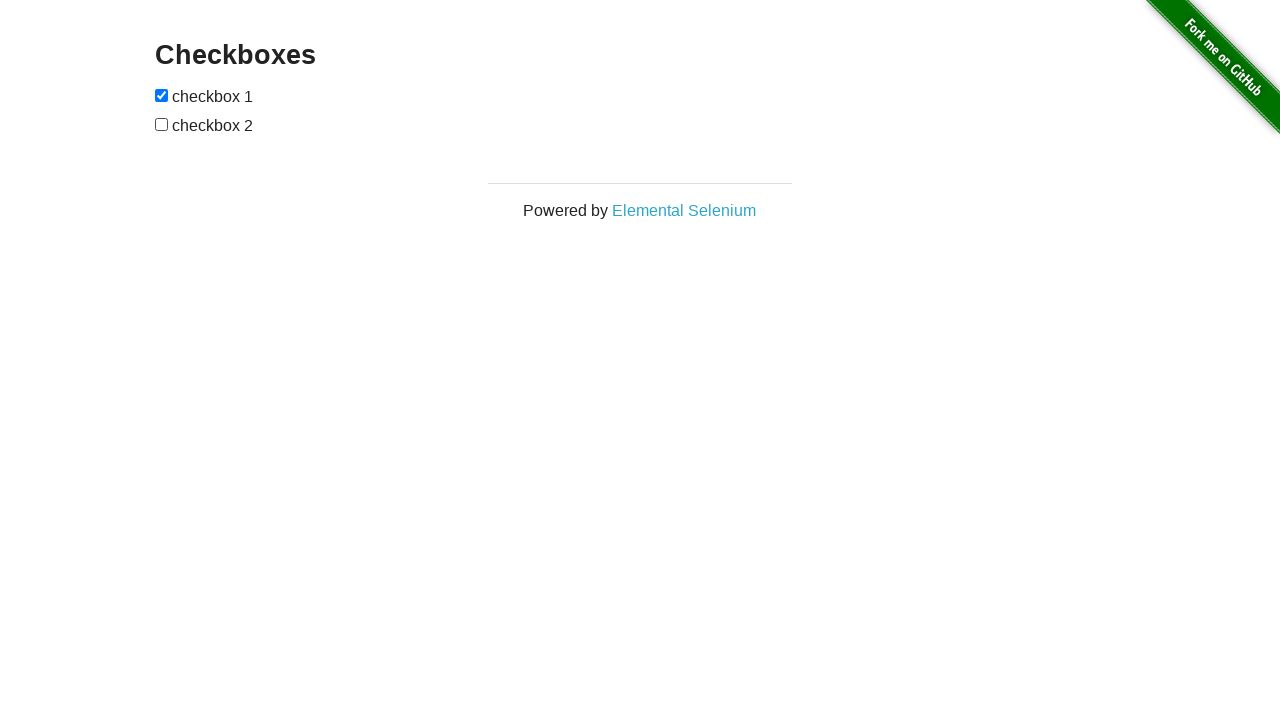